Basic browser automation test that navigates to the OpenTaps application, maximizes the window, and verifies the page title is accessible.

Starting URL: http://leaftaps.com/opentaps/control/main

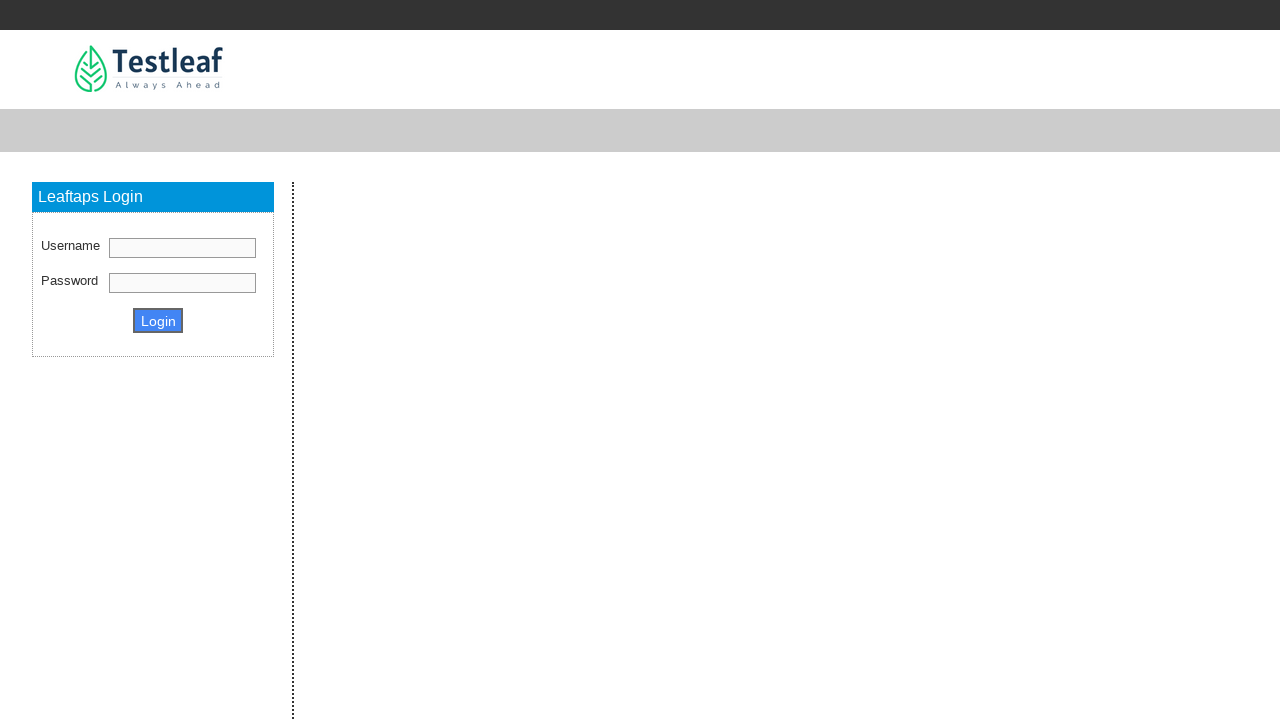

Navigated to OpenTaps application at http://leaftaps.com/opentaps/control/main
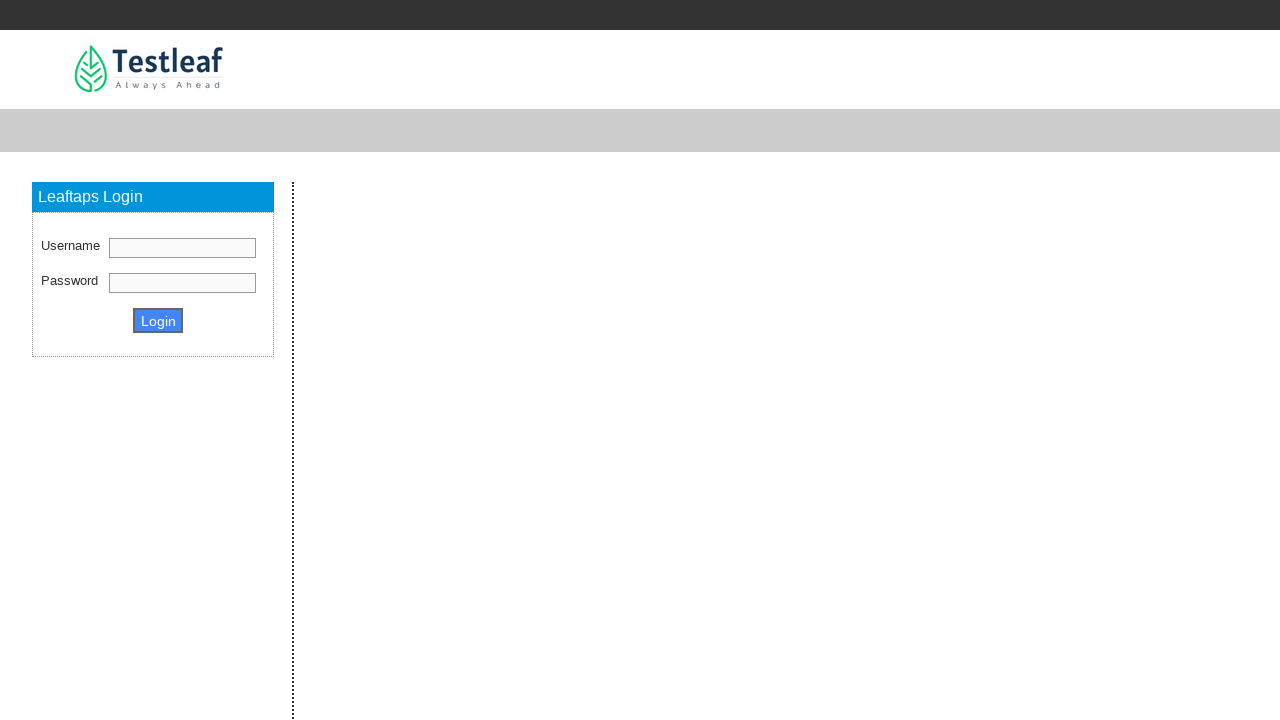

Maximized browser window to 1920x1080 viewport
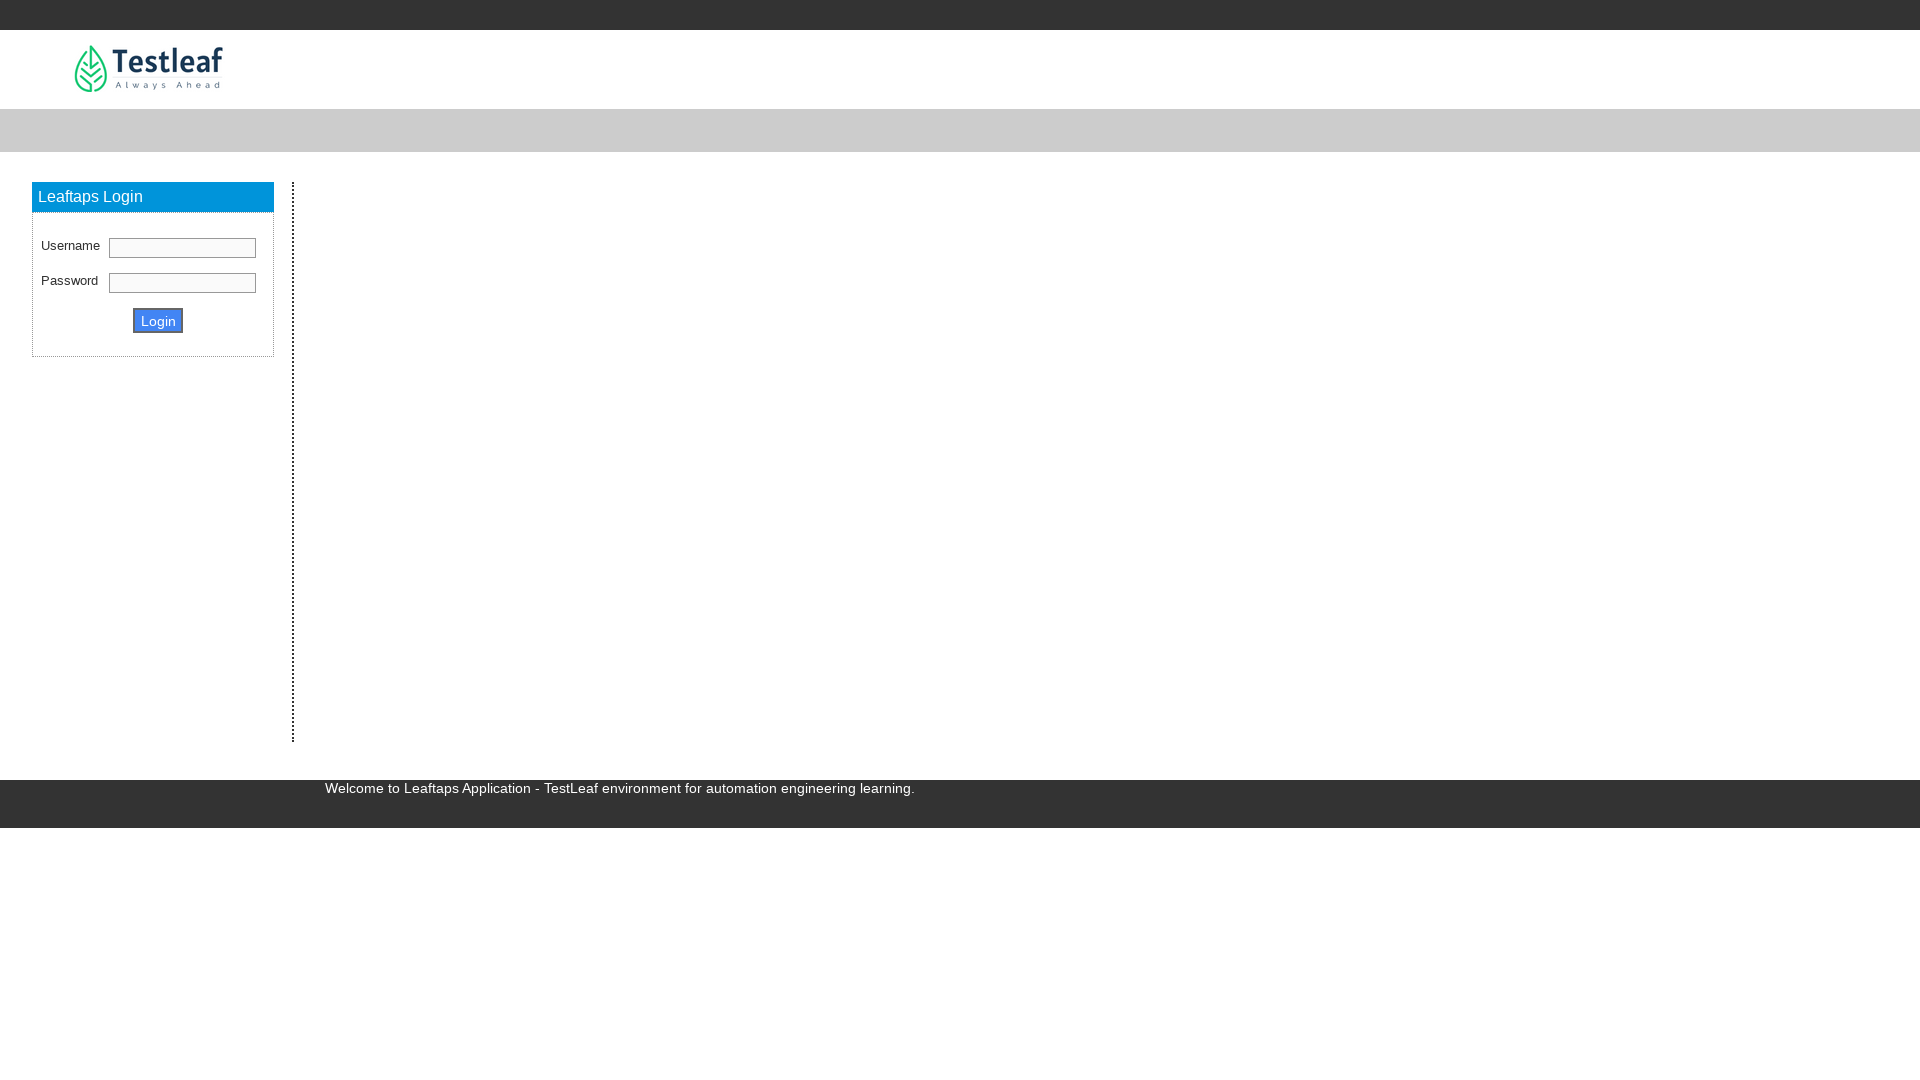

Retrieved page title: Leaftaps - TestLeaf Automation Platform
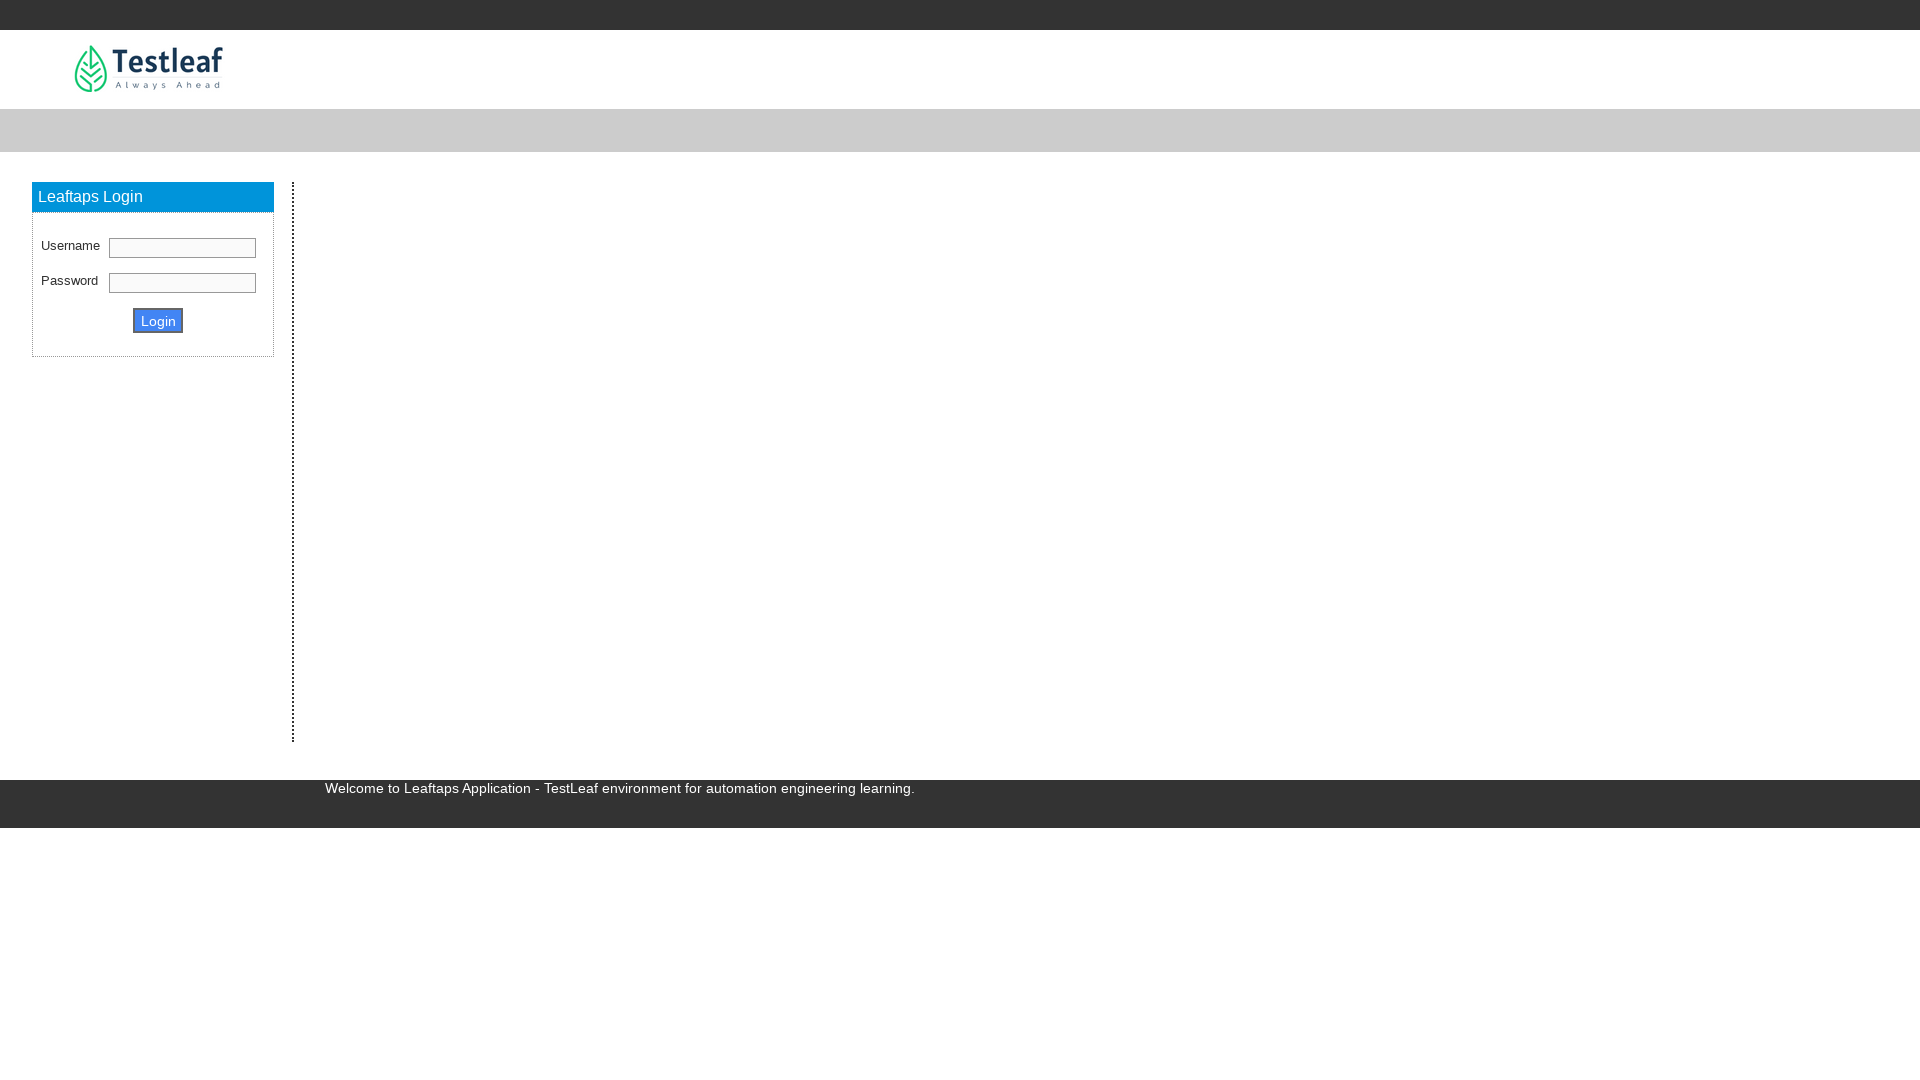

Verified page title is accessible: Leaftaps - TestLeaf Automation Platform-Chrome
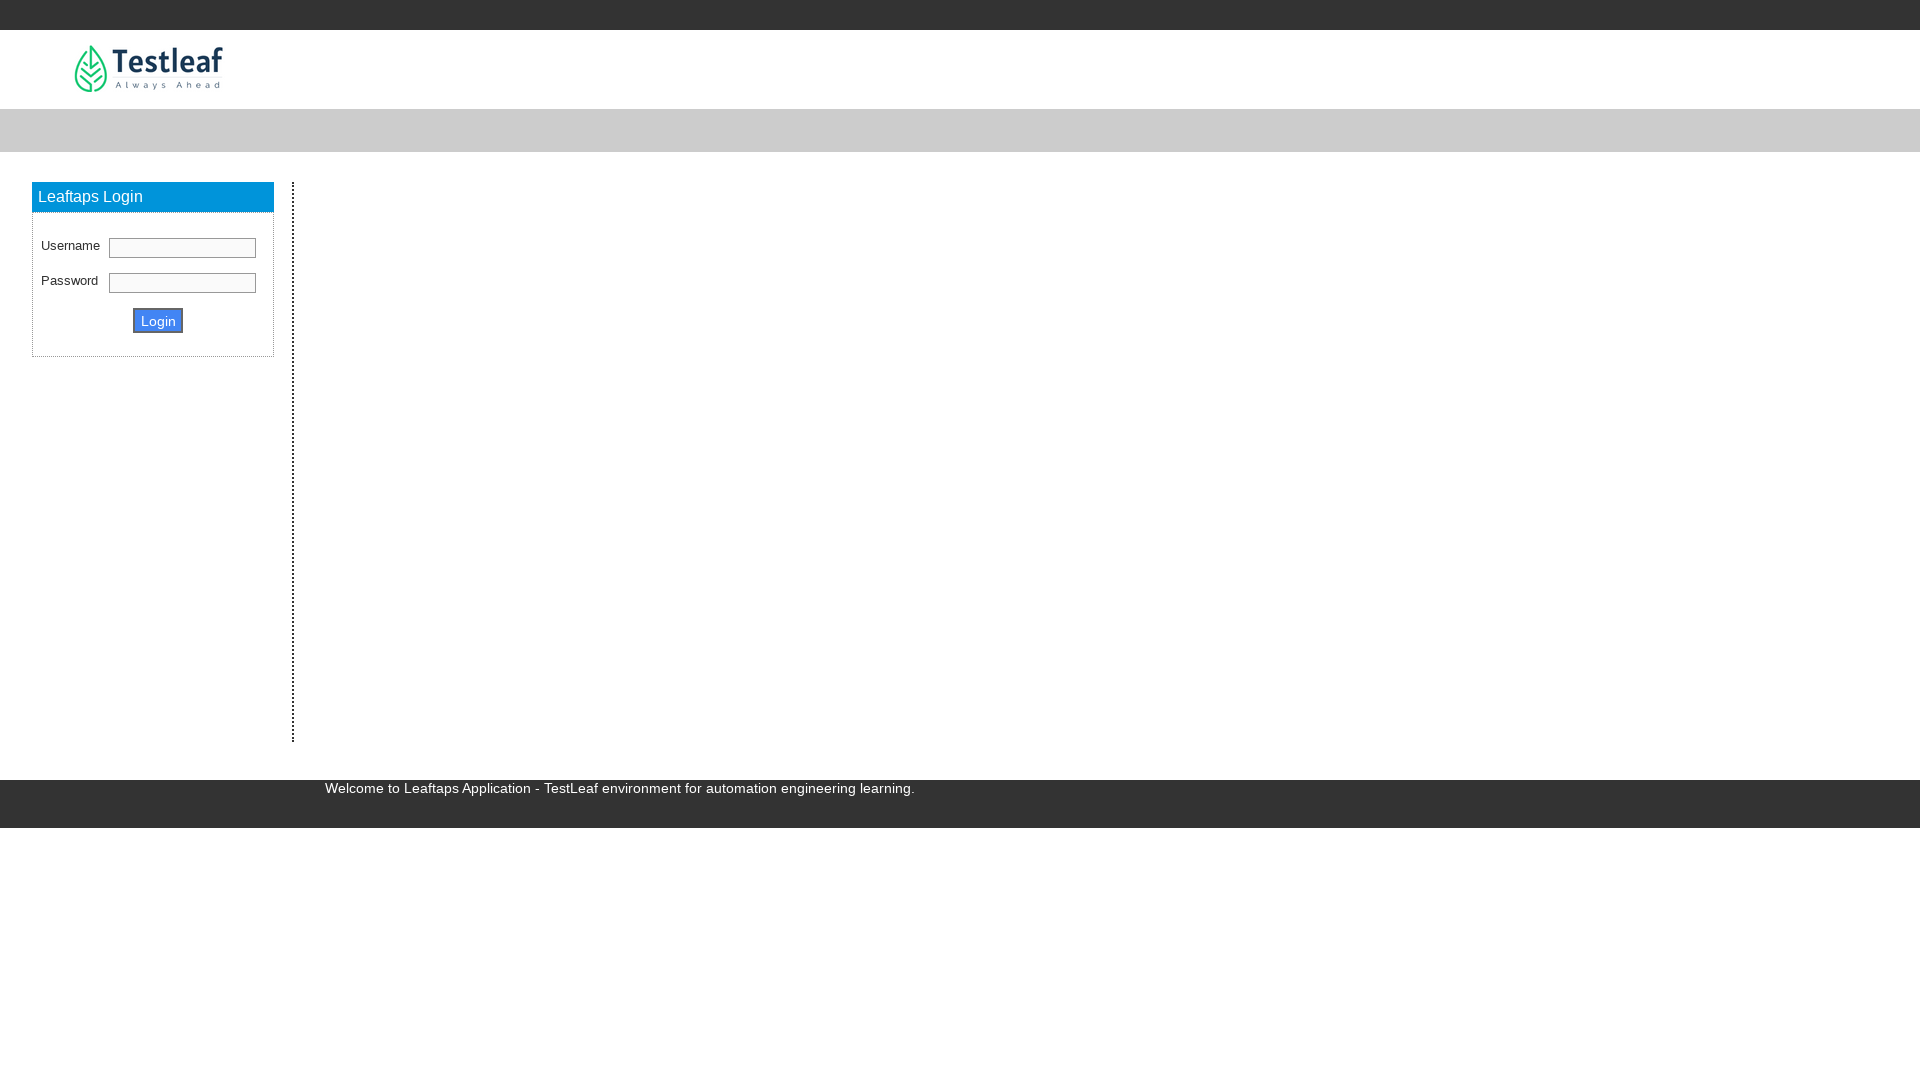

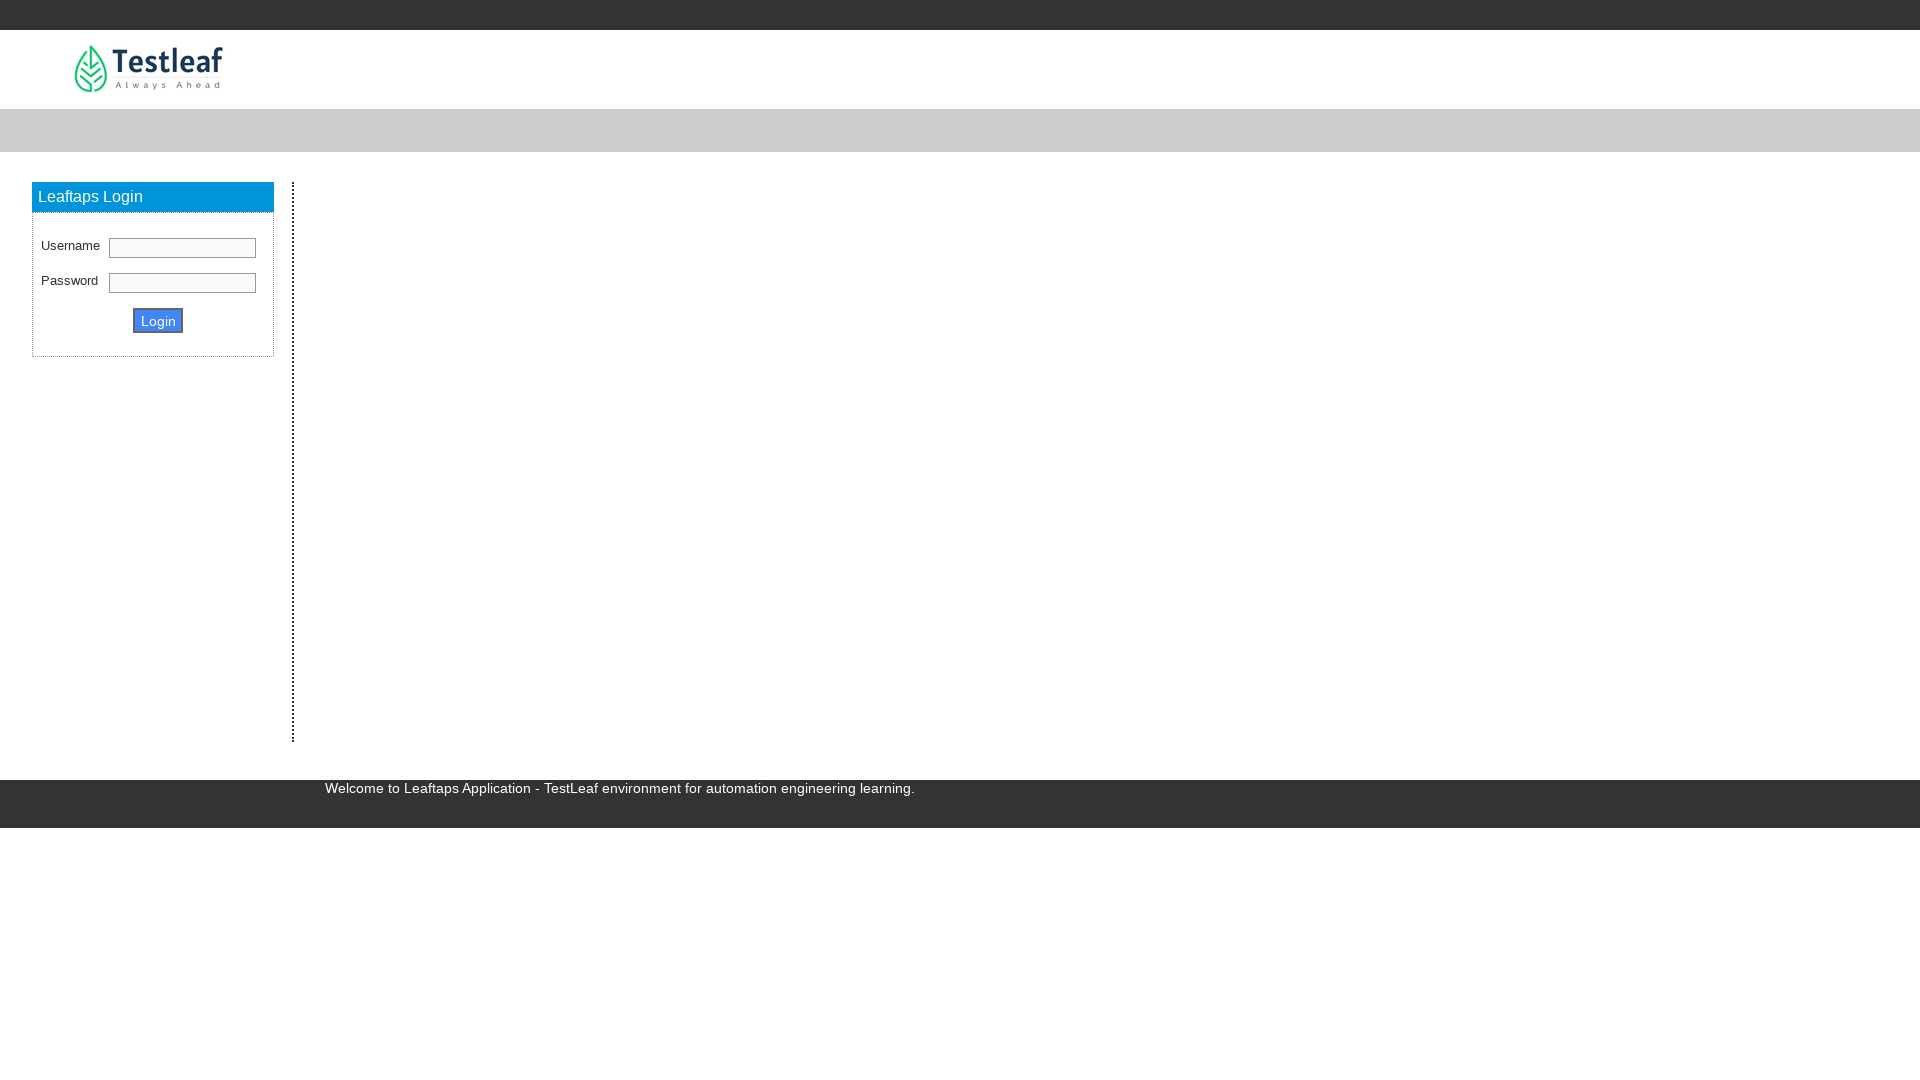